Tests that edits are saved when the input field loses focus (blur event)

Starting URL: https://demo.playwright.dev/todomvc

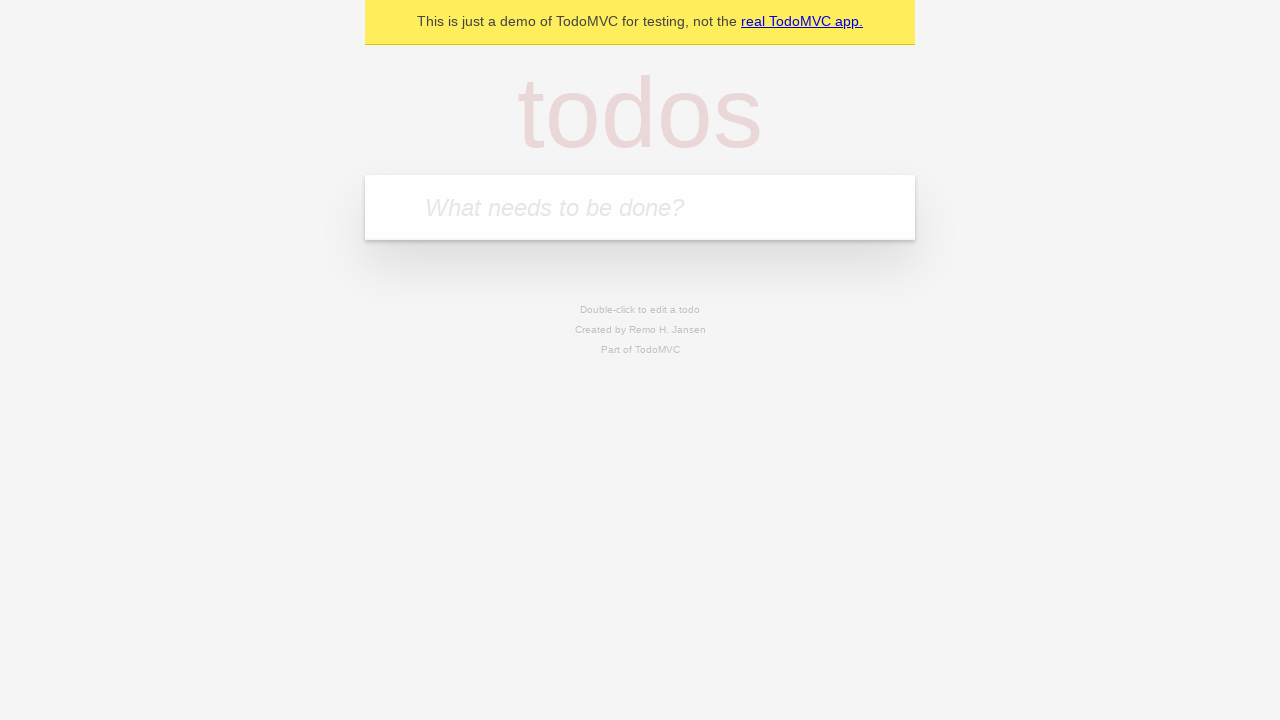

Filled new todo input with 'buy some cheese' on internal:attr=[placeholder="What needs to be done?"i]
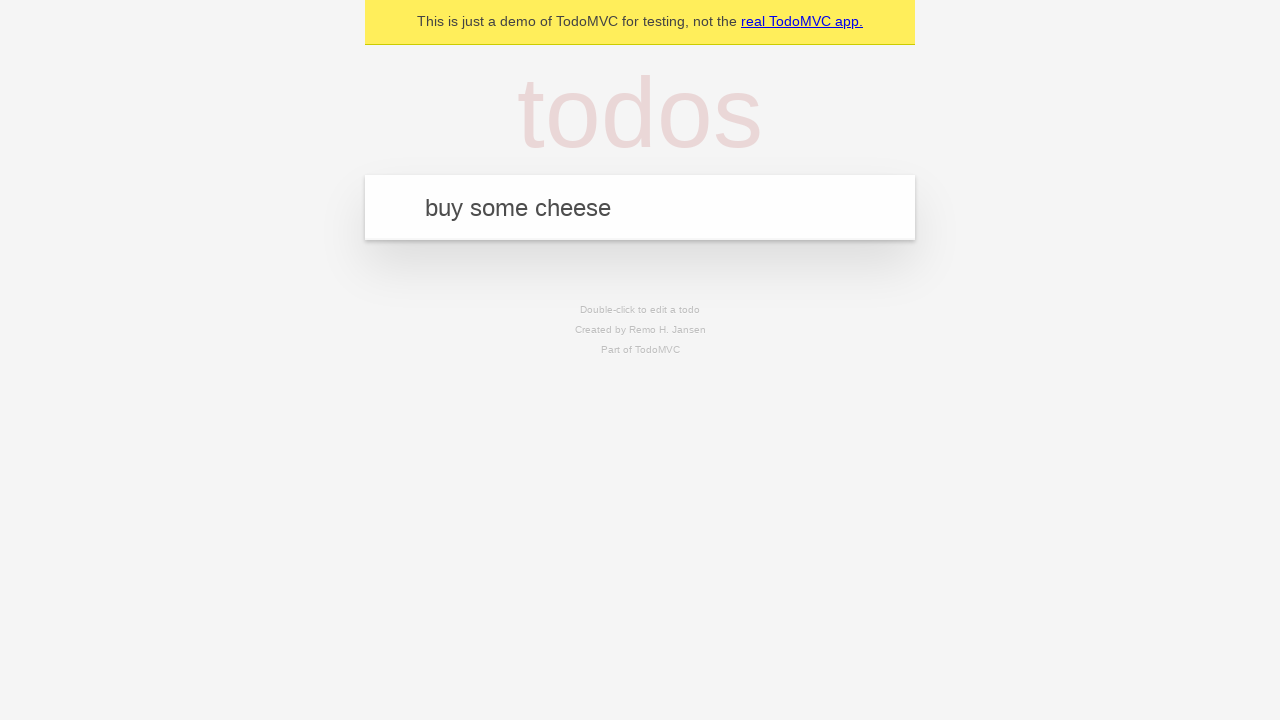

Pressed Enter to create todo 'buy some cheese' on internal:attr=[placeholder="What needs to be done?"i]
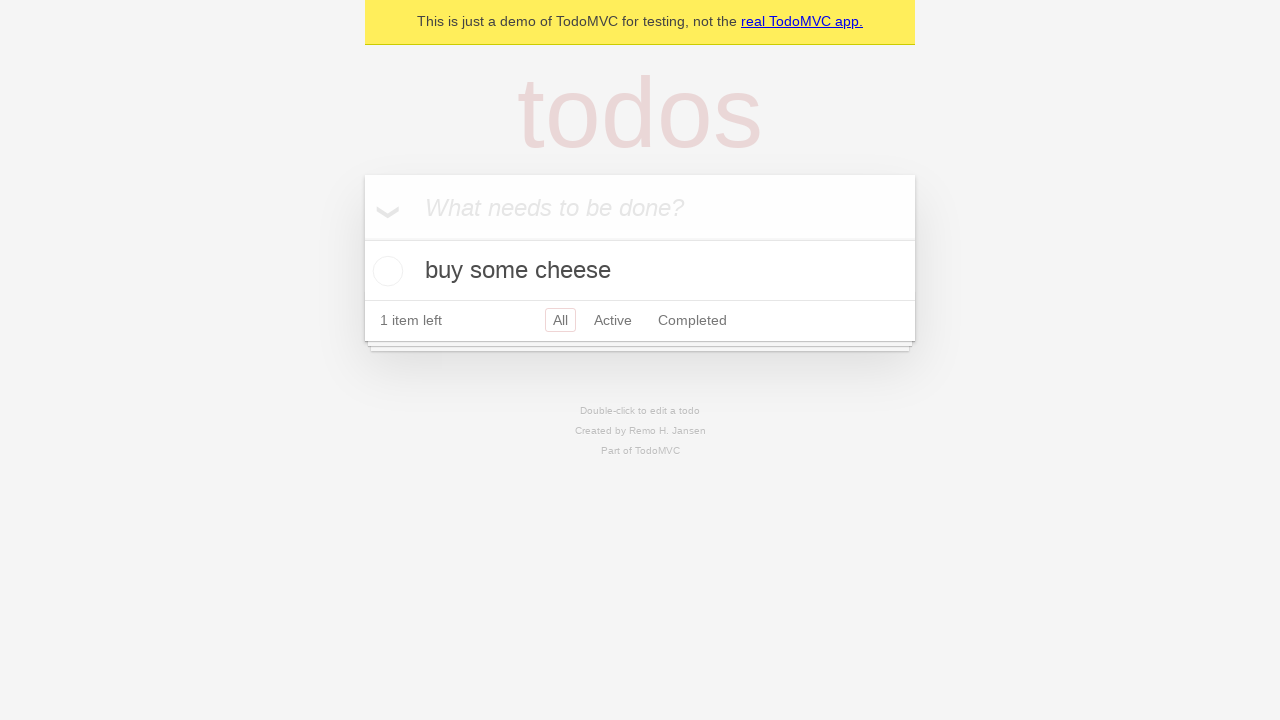

Filled new todo input with 'feed the cat' on internal:attr=[placeholder="What needs to be done?"i]
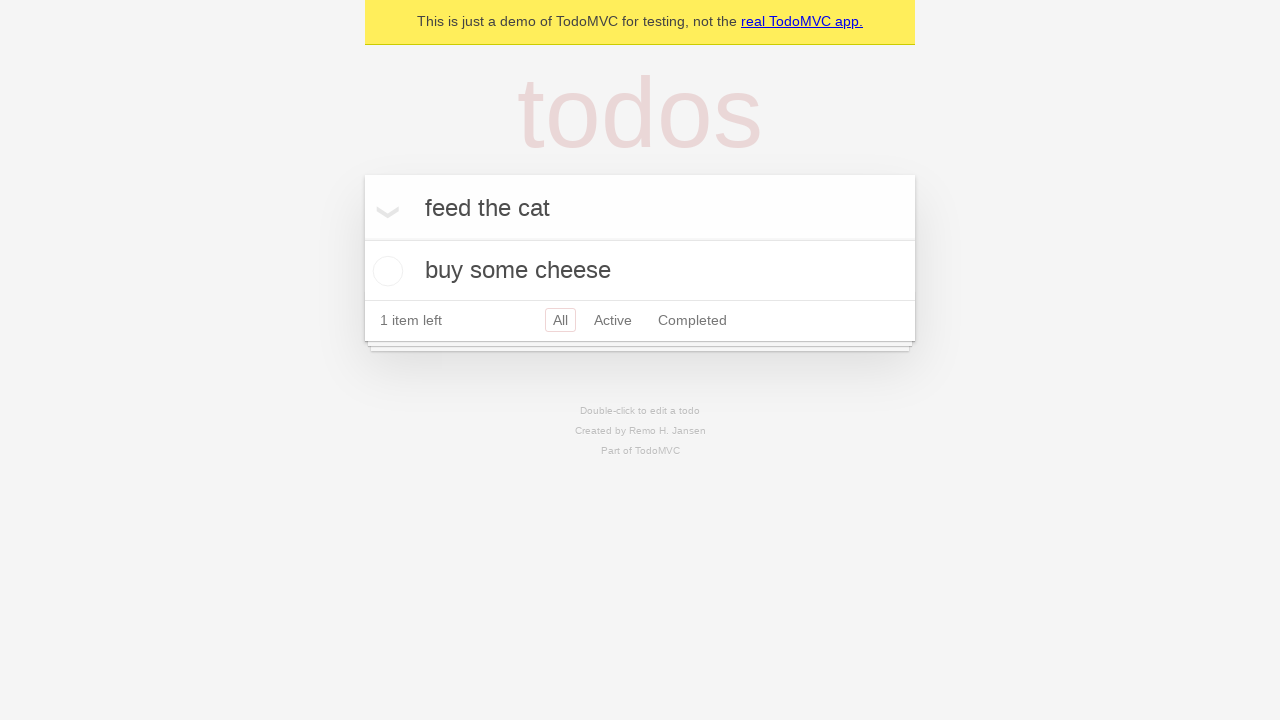

Pressed Enter to create todo 'feed the cat' on internal:attr=[placeholder="What needs to be done?"i]
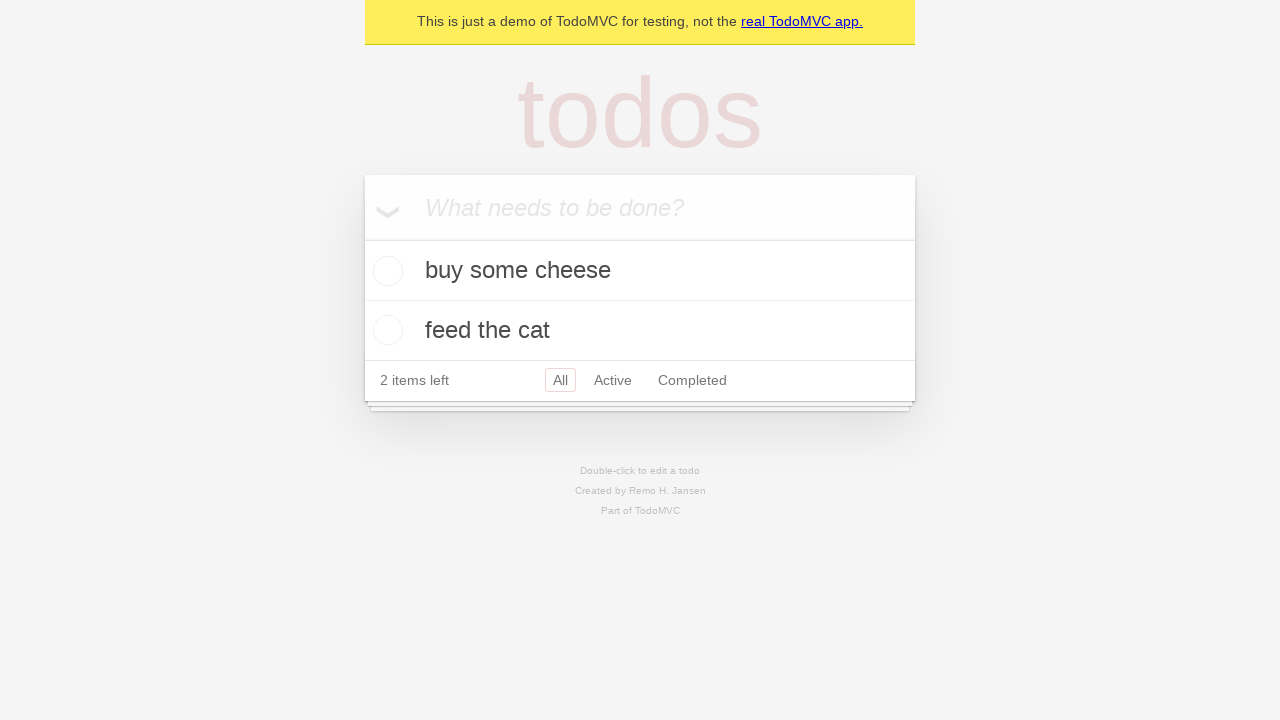

Filled new todo input with 'book a doctors appointment' on internal:attr=[placeholder="What needs to be done?"i]
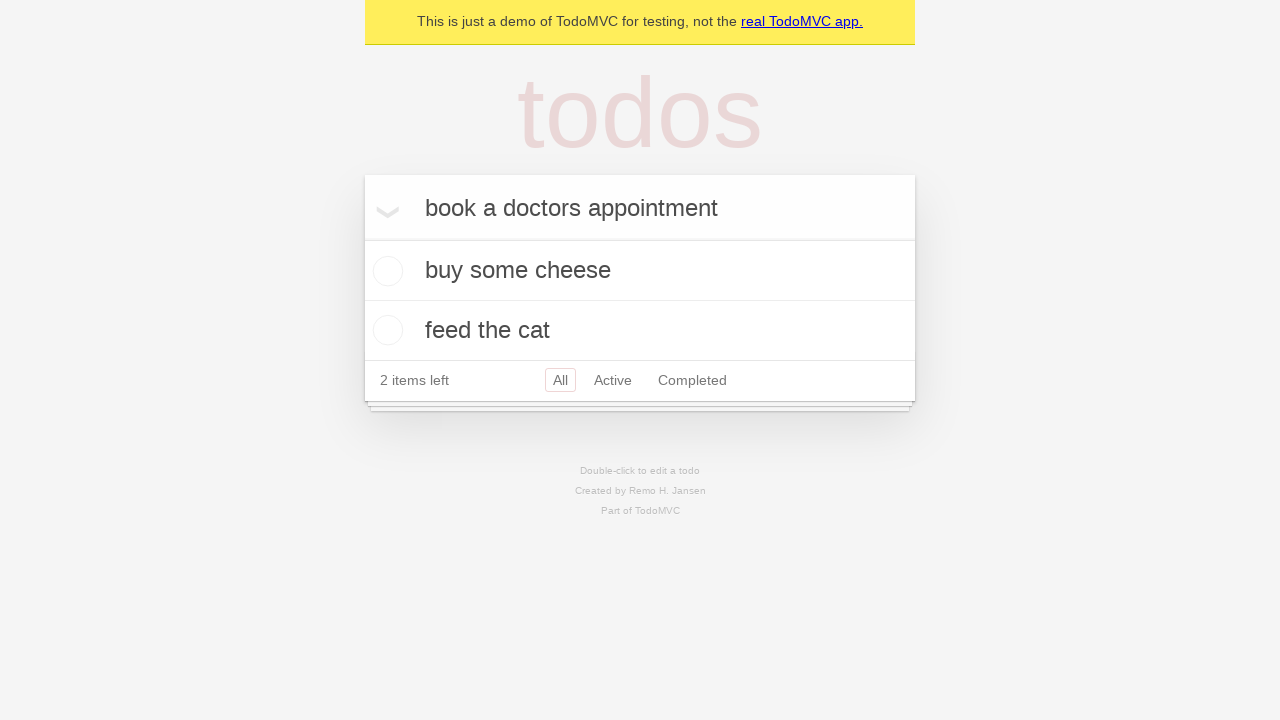

Pressed Enter to create todo 'book a doctors appointment' on internal:attr=[placeholder="What needs to be done?"i]
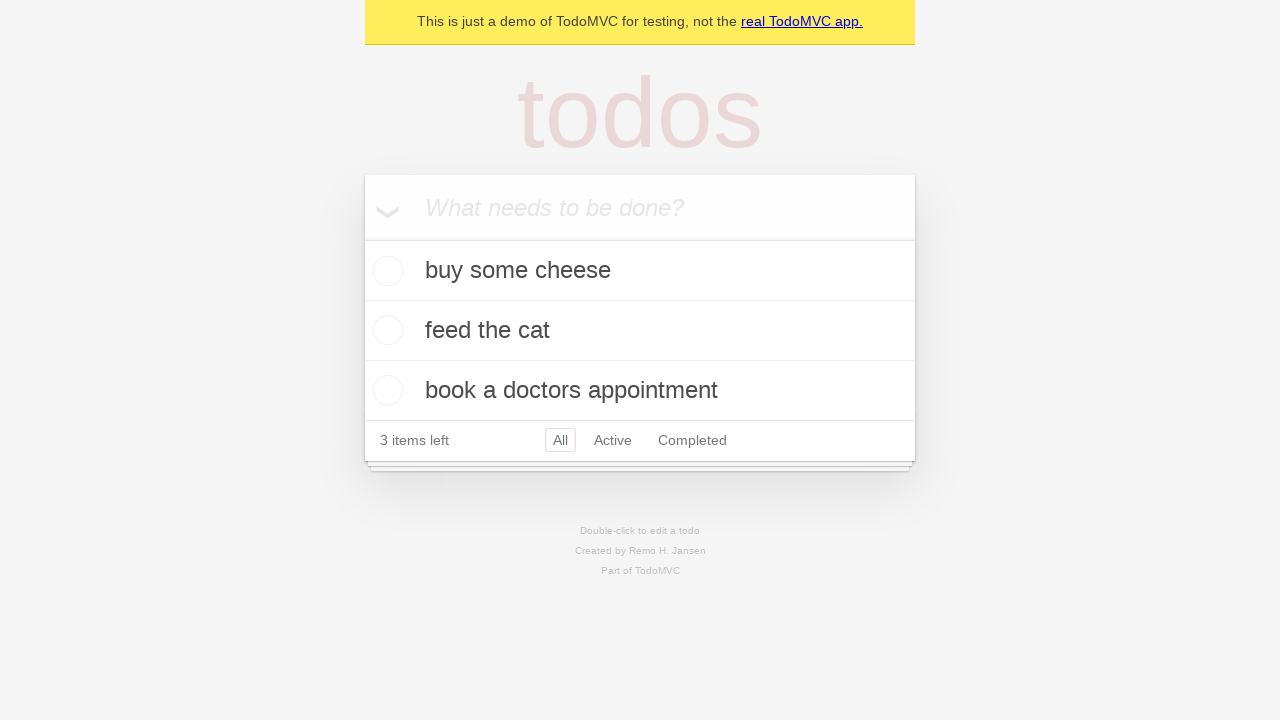

Double-clicked second todo to enter edit mode at (640, 331) on internal:testid=[data-testid="todo-item"s] >> nth=1
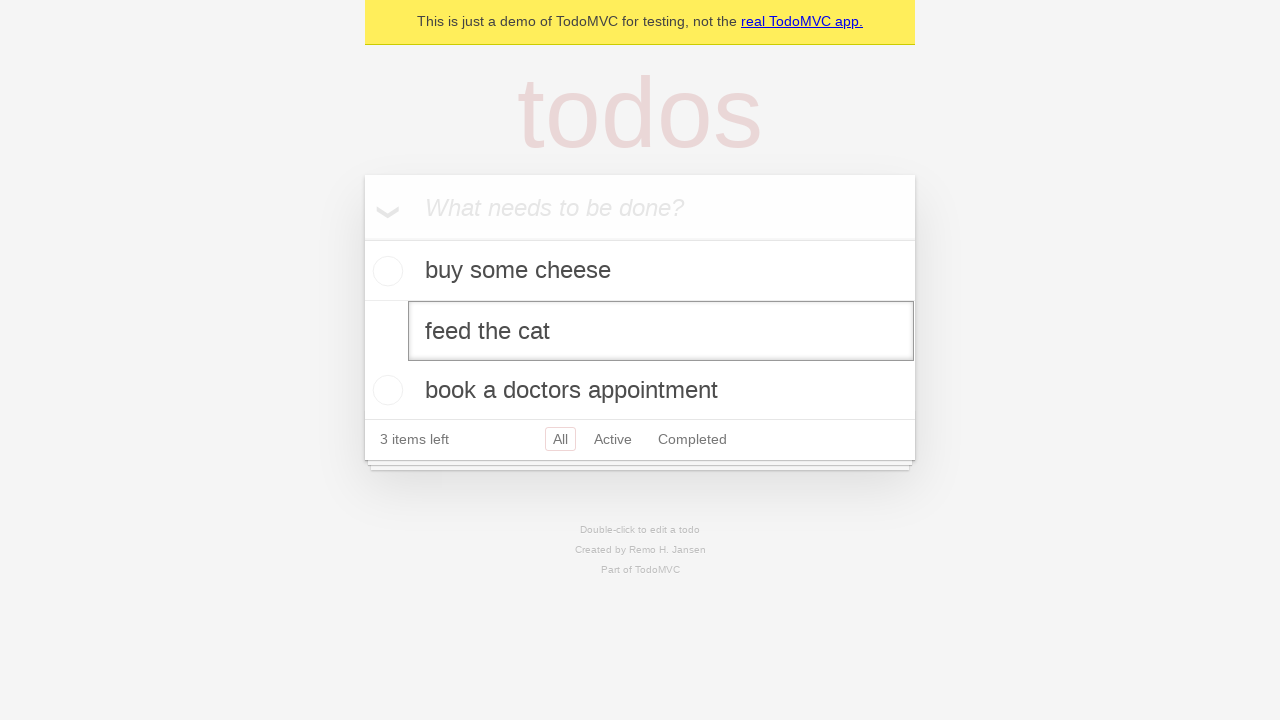

Filled edit field with new text 'buy some sausages' on internal:testid=[data-testid="todo-item"s] >> nth=1 >> internal:role=textbox[nam
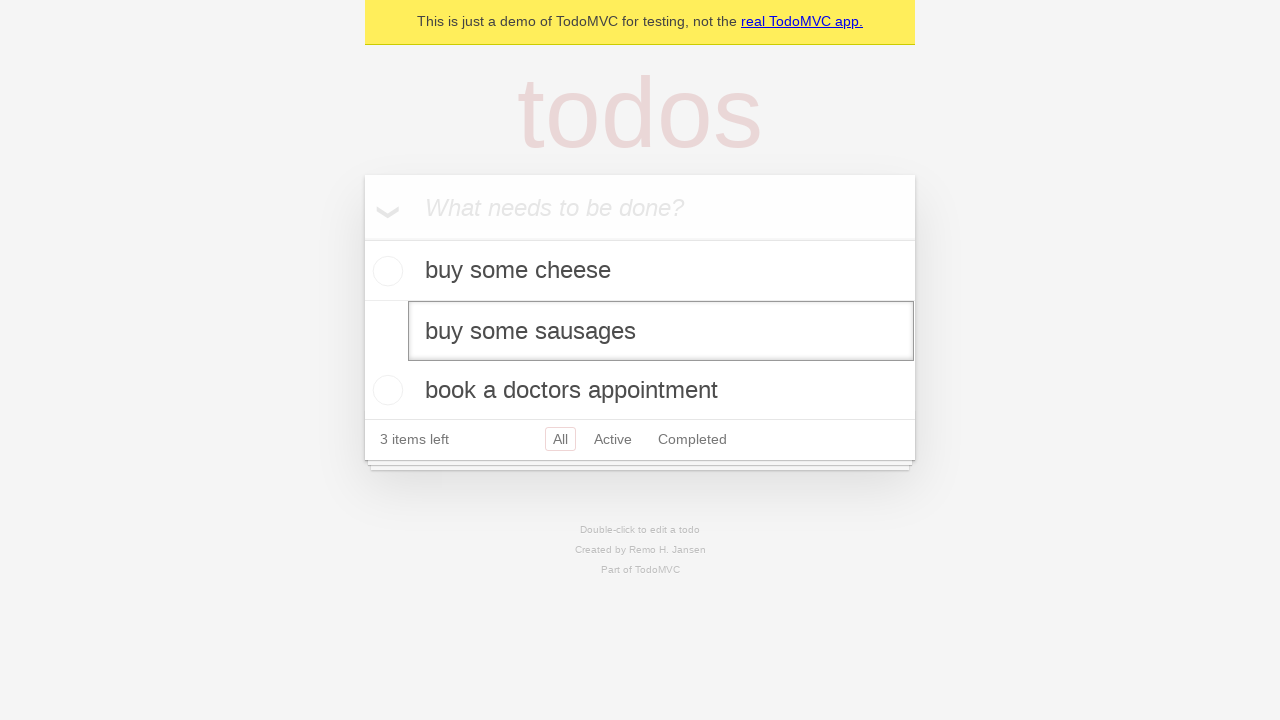

Dispatched blur event to save edit on focus loss
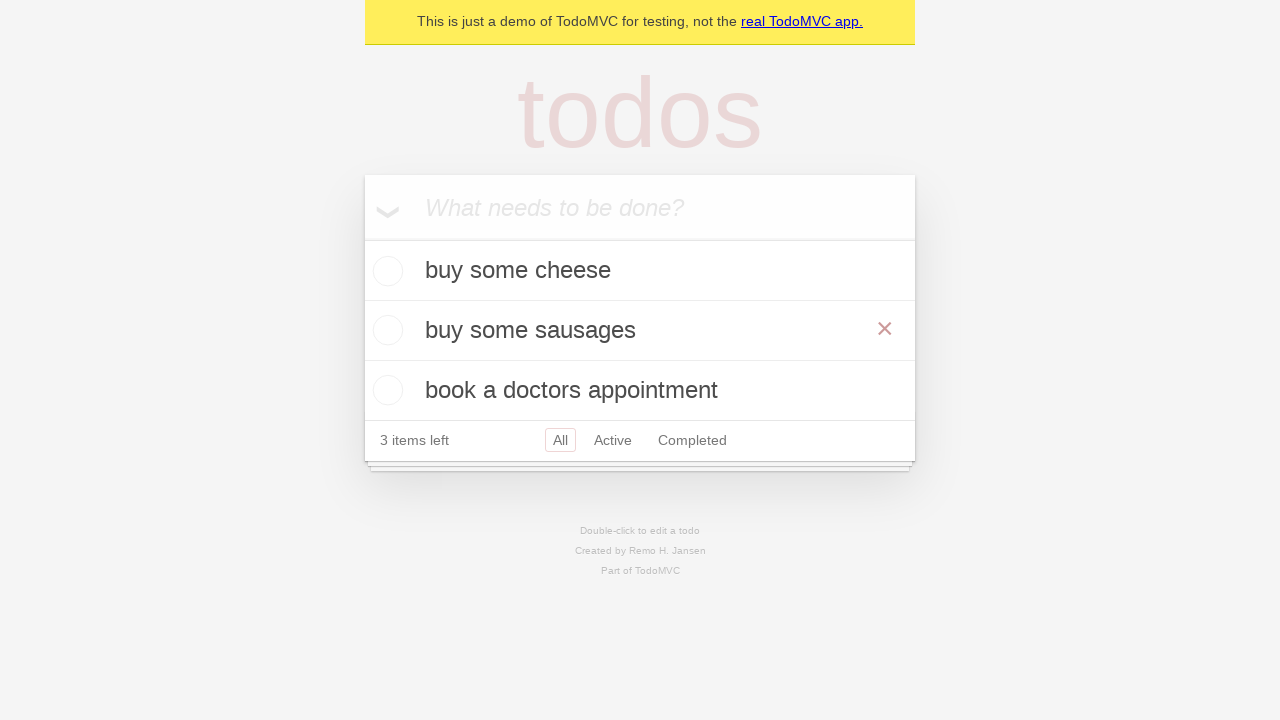

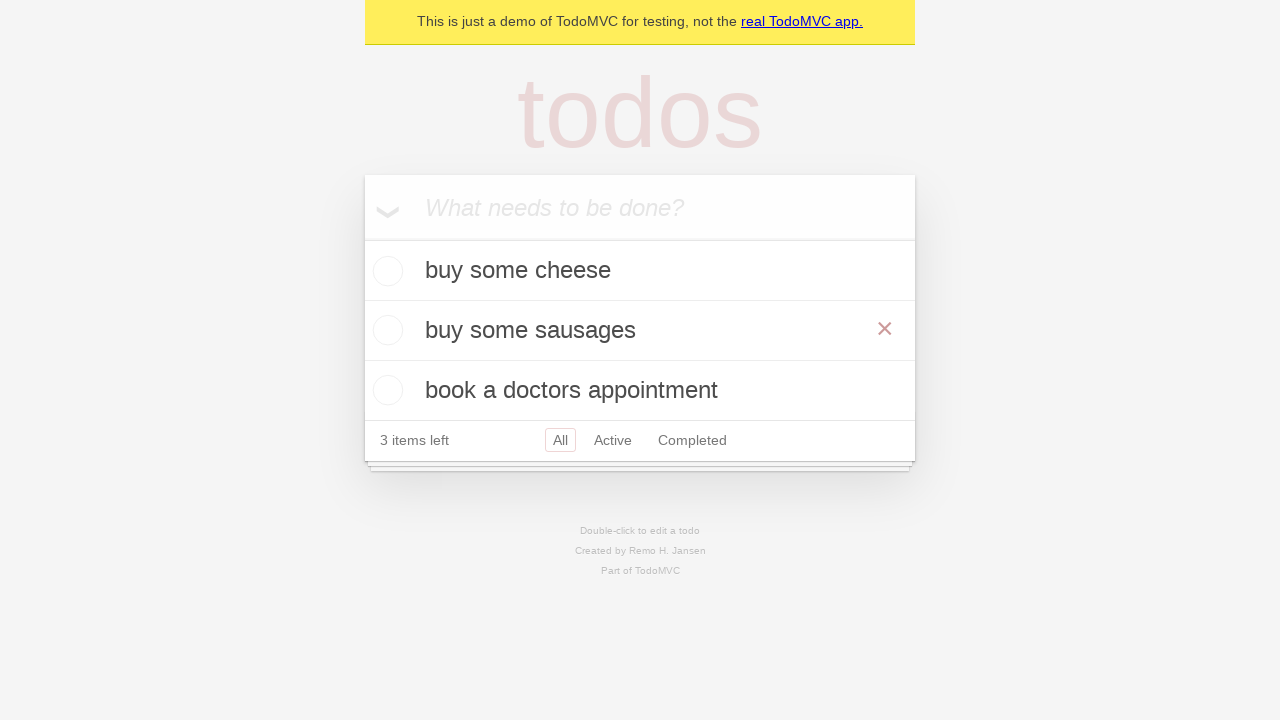